Tests various alert handling scenarios including simple alerts, timer alerts, confirmation dialogs, and prompt alerts on the demoqa.com website

Starting URL: https://demoqa.com/

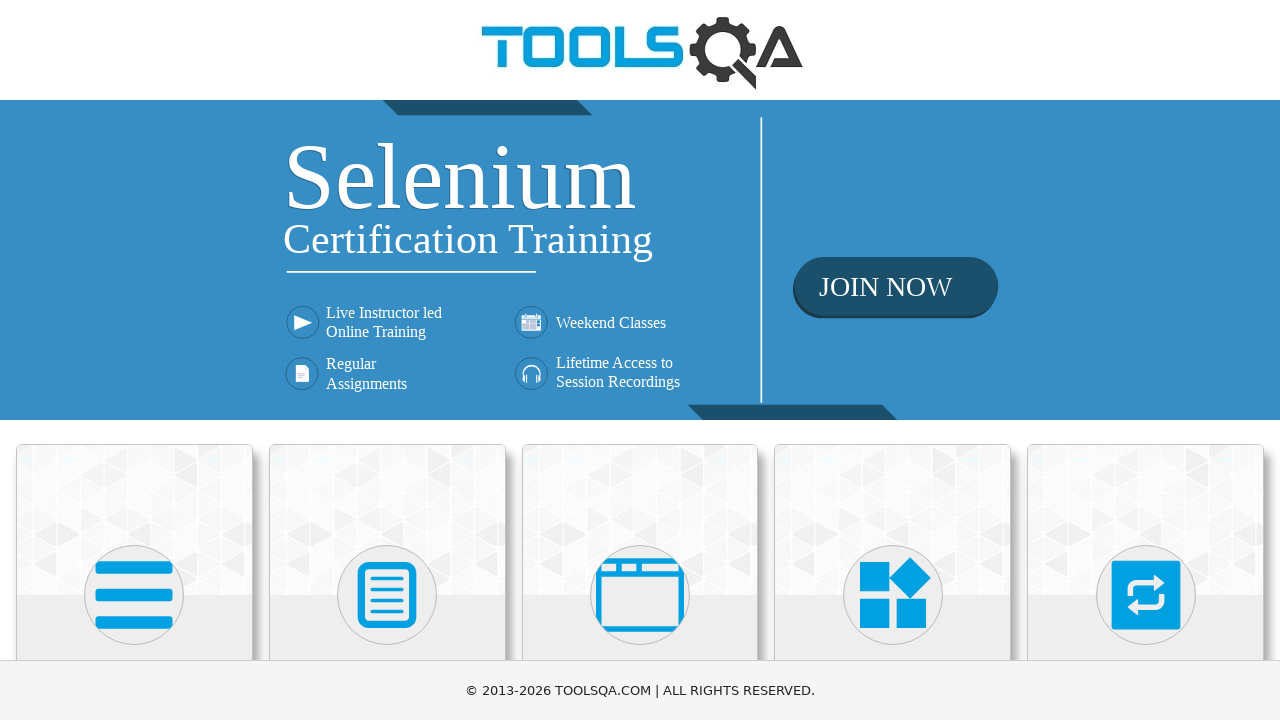

Located 'Alerts, Frame & Windows' section
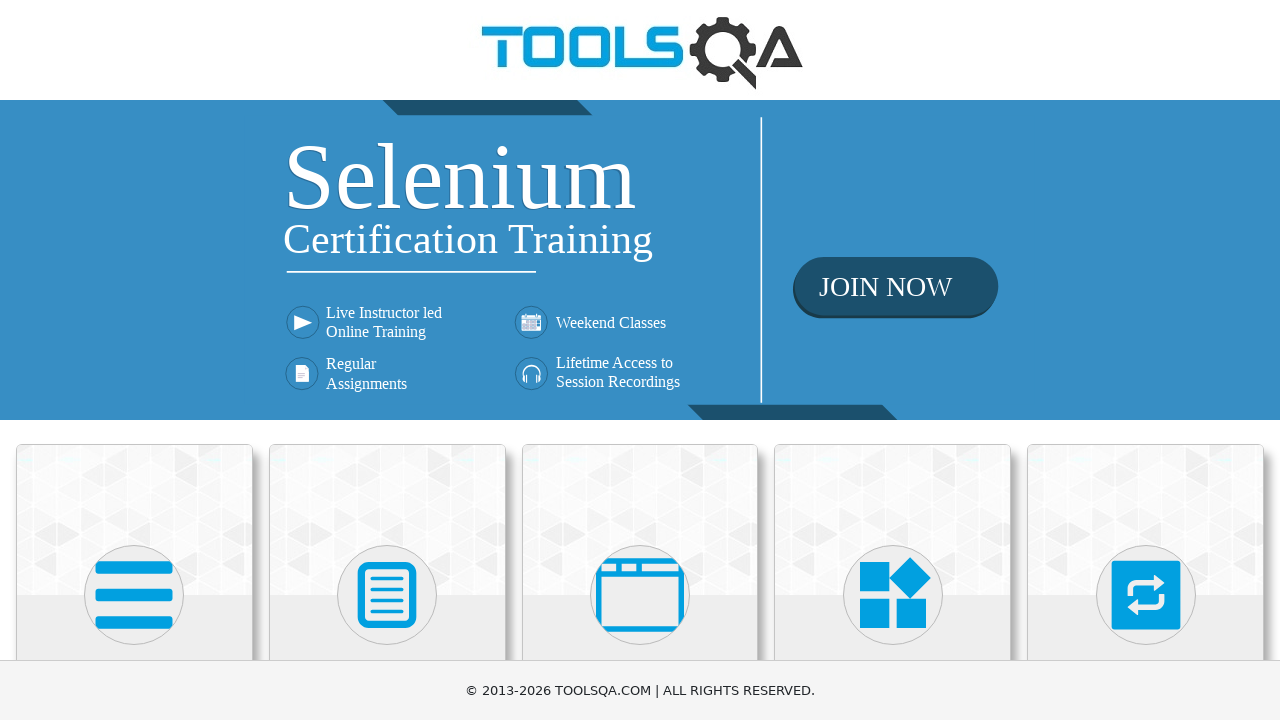

Scrolled to 'Alerts, Frame & Windows' section
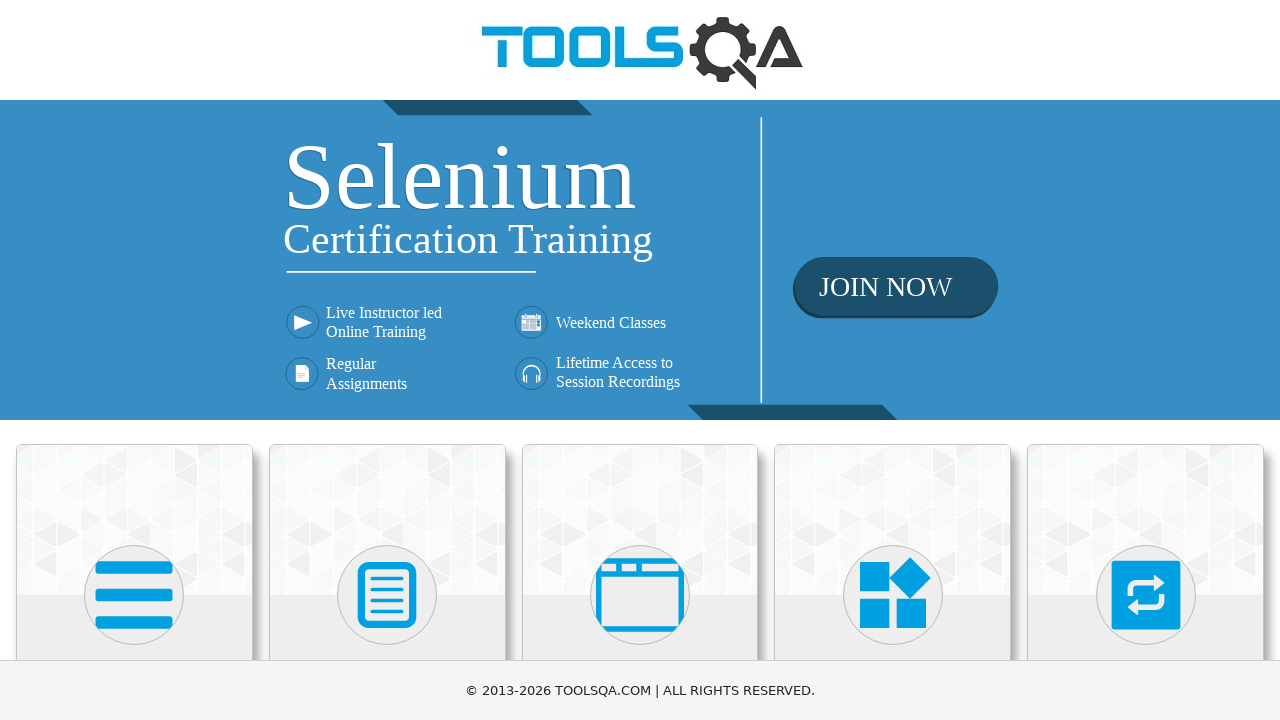

Clicked on 'Alerts, Frame & Windows' section at (640, 360) on text='Alerts, Frame & Windows'
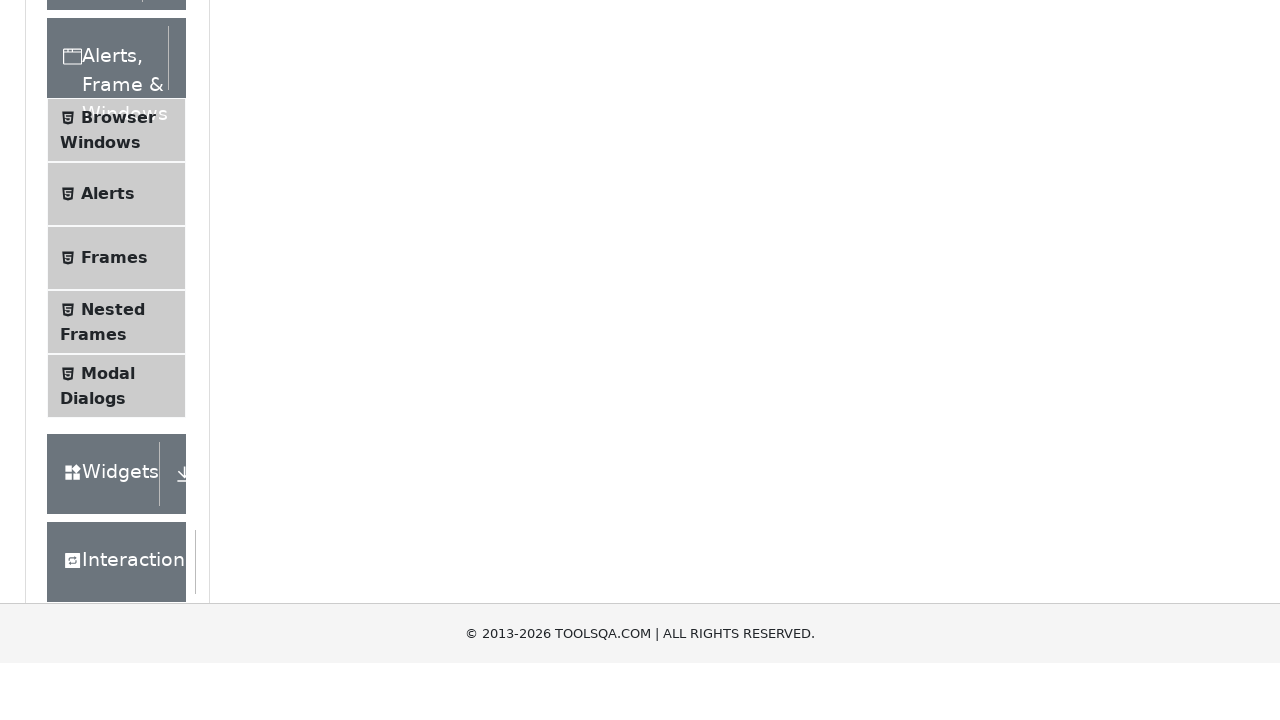

Waited 2 seconds for page to load
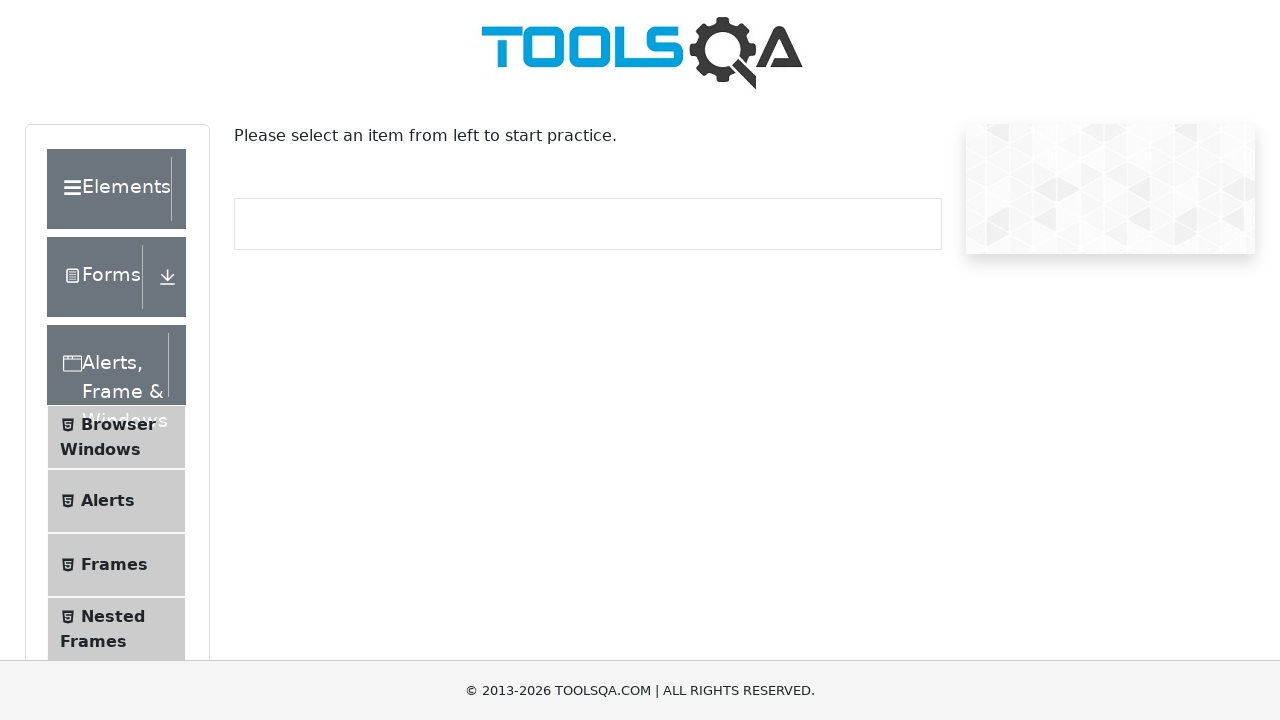

Located 'Frames' element
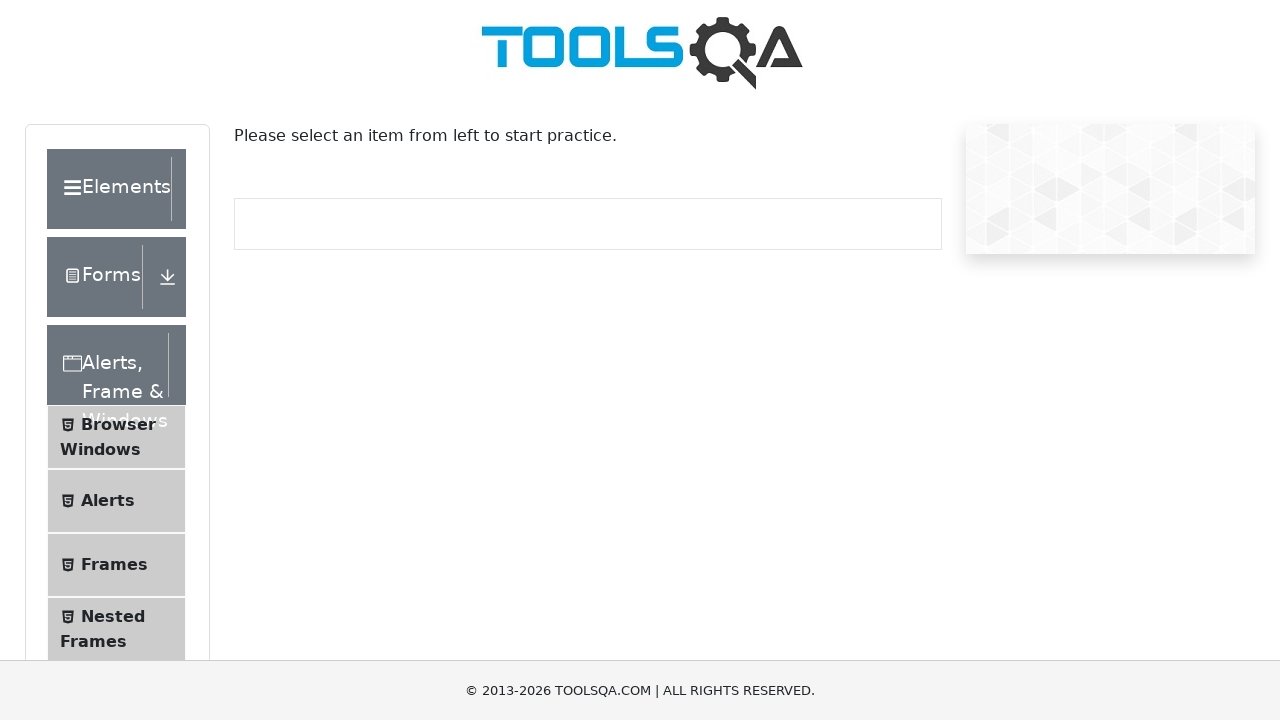

Scrolled to 'Frames' element
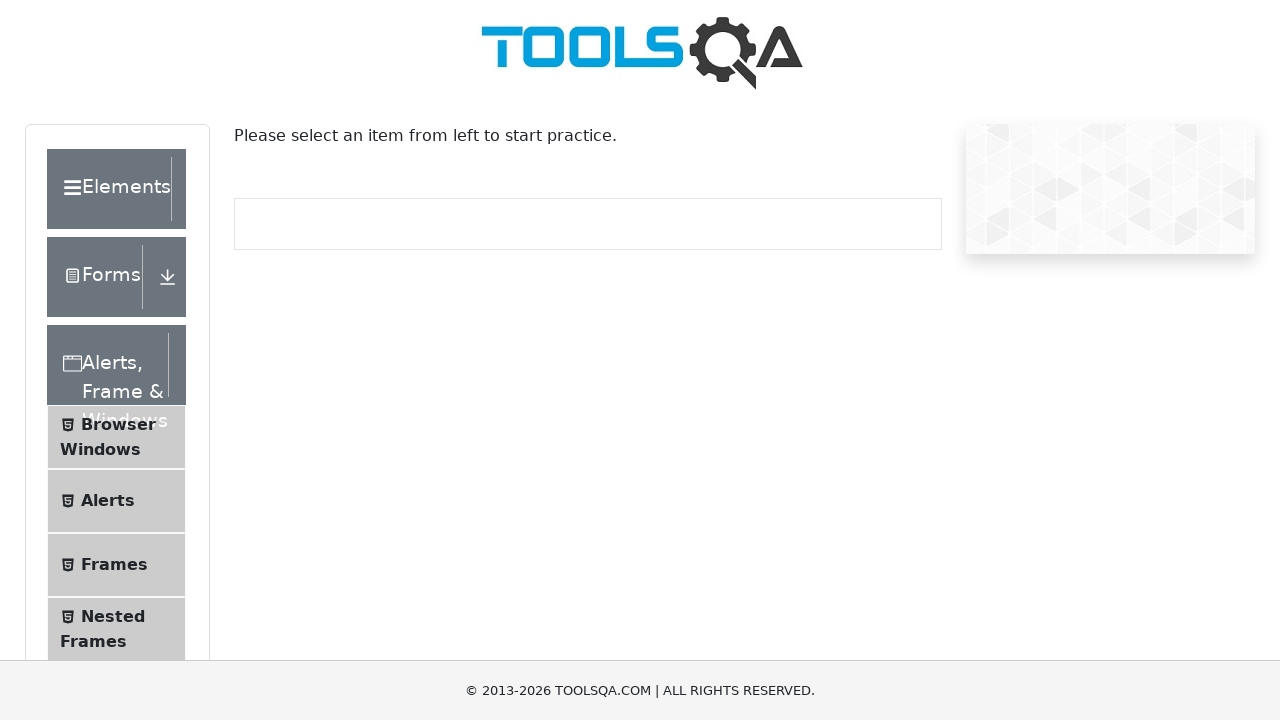

Clicked on 'Alerts' option at (108, 501) on text='Alerts'
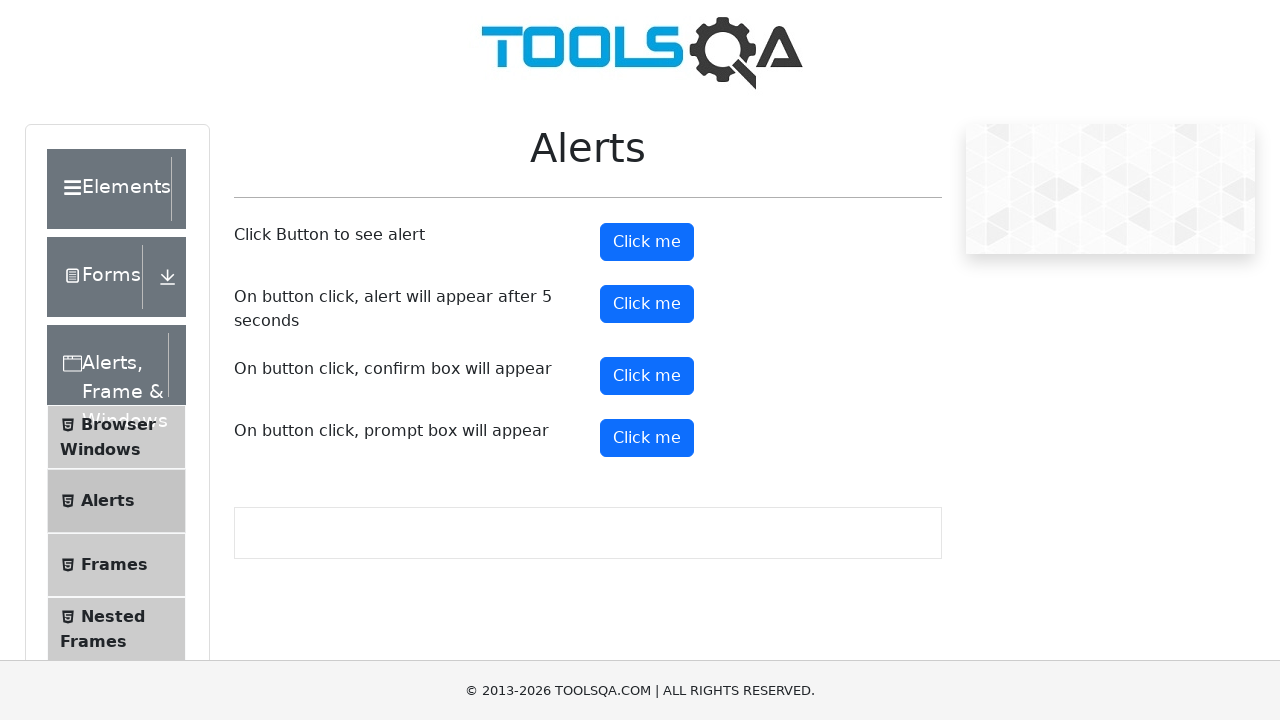

Clicked alert button to trigger simple alert at (647, 242) on #alertButton
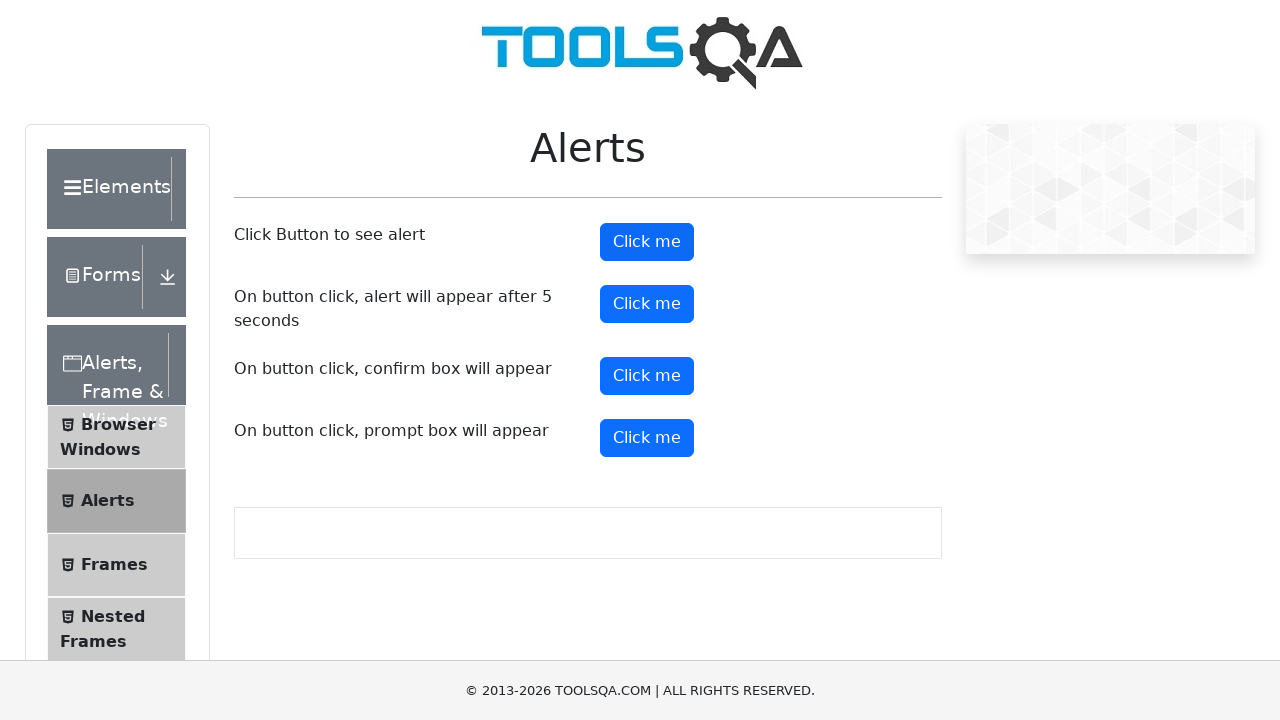

Set up dialog handler to accept simple alert
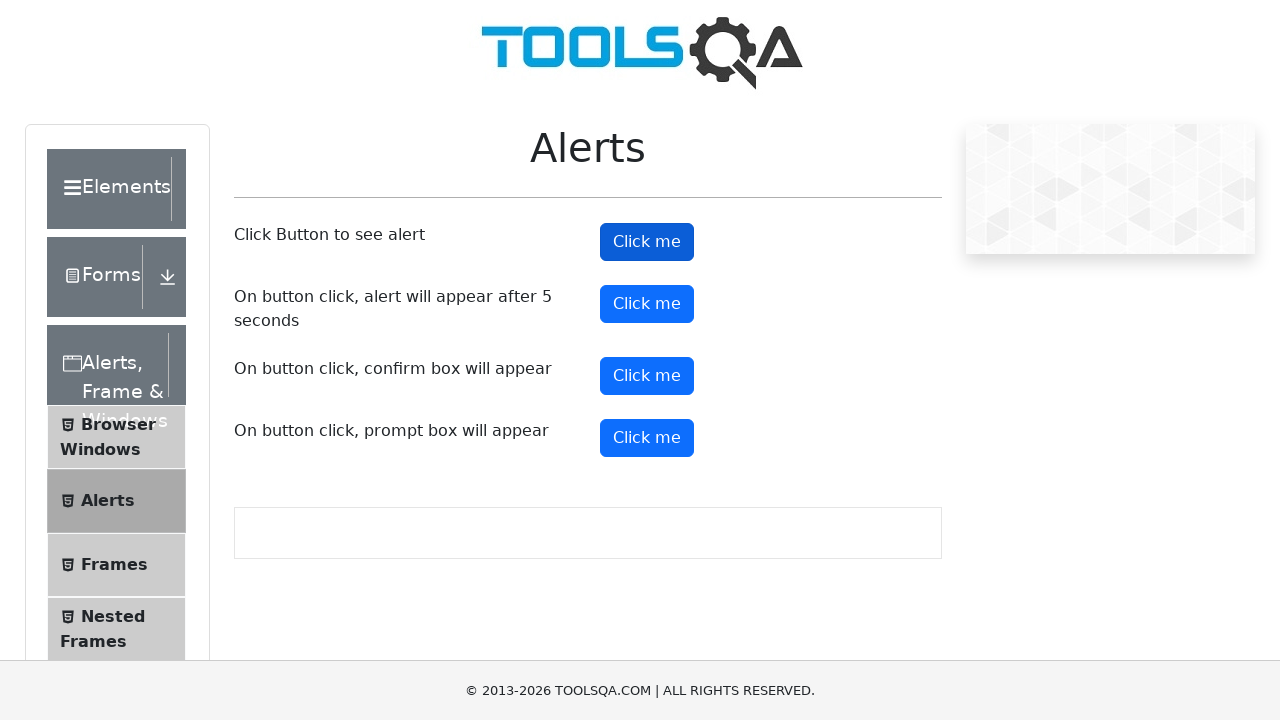

Clicked timer alert button at (647, 304) on #timerAlertButton
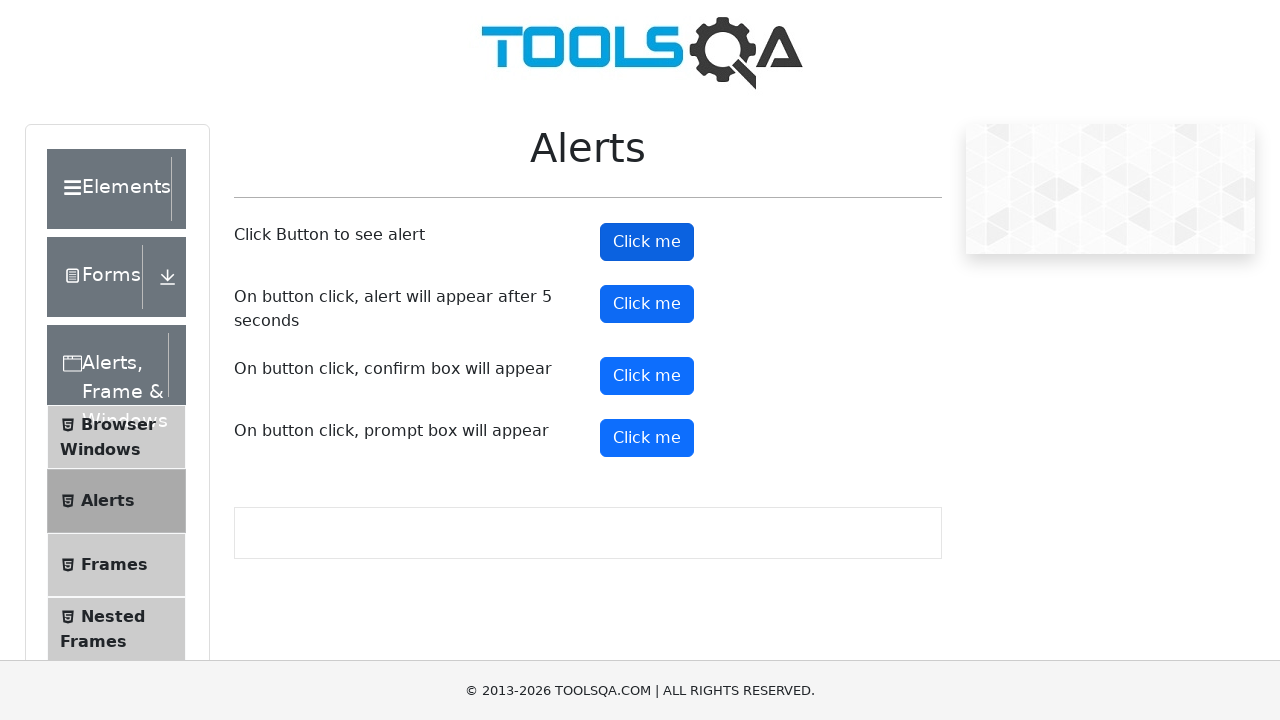

Waited 5.5 seconds for timer alert to appear
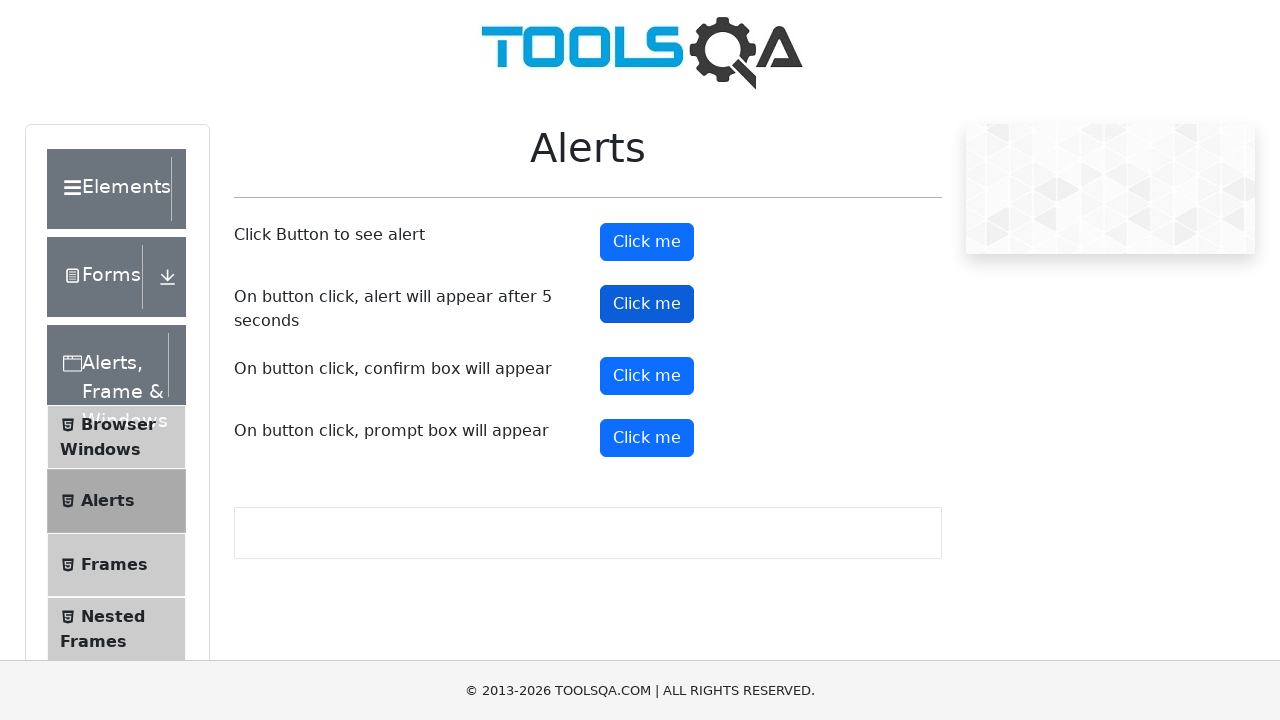

Clicked confirmation dialog button at (647, 376) on #confirmButton
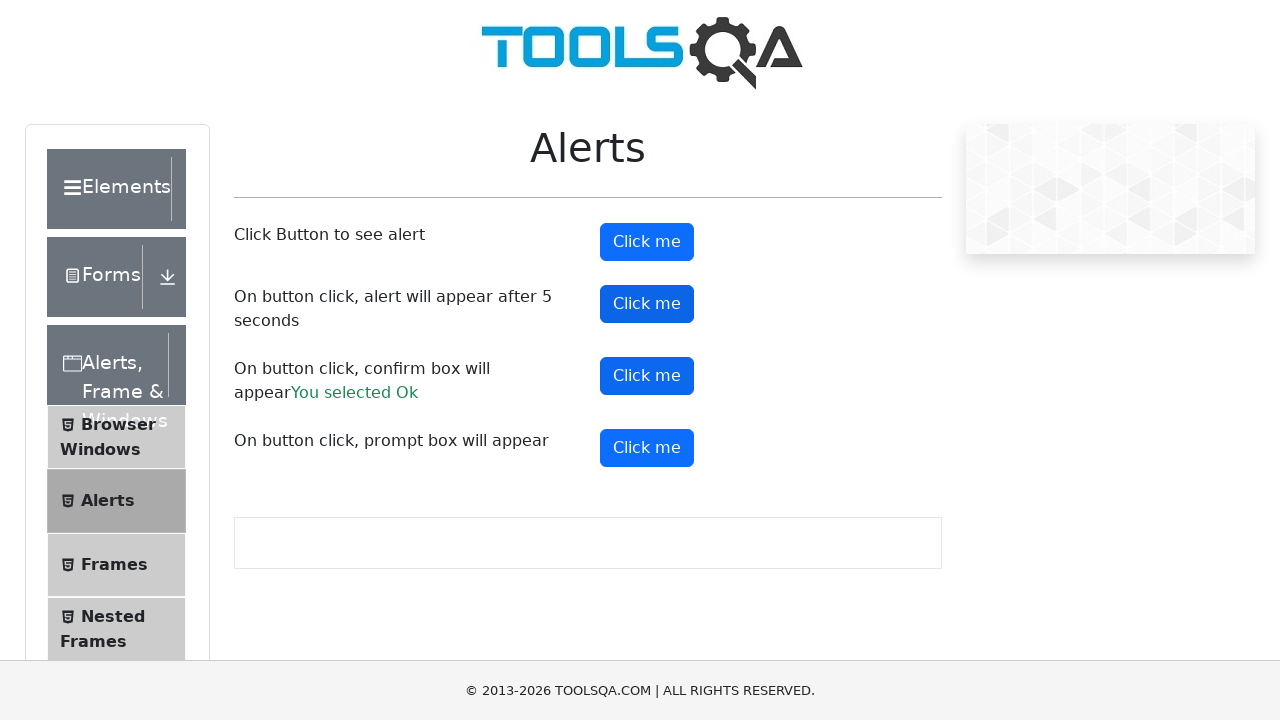

Set up dialog handler to dismiss confirmation dialog
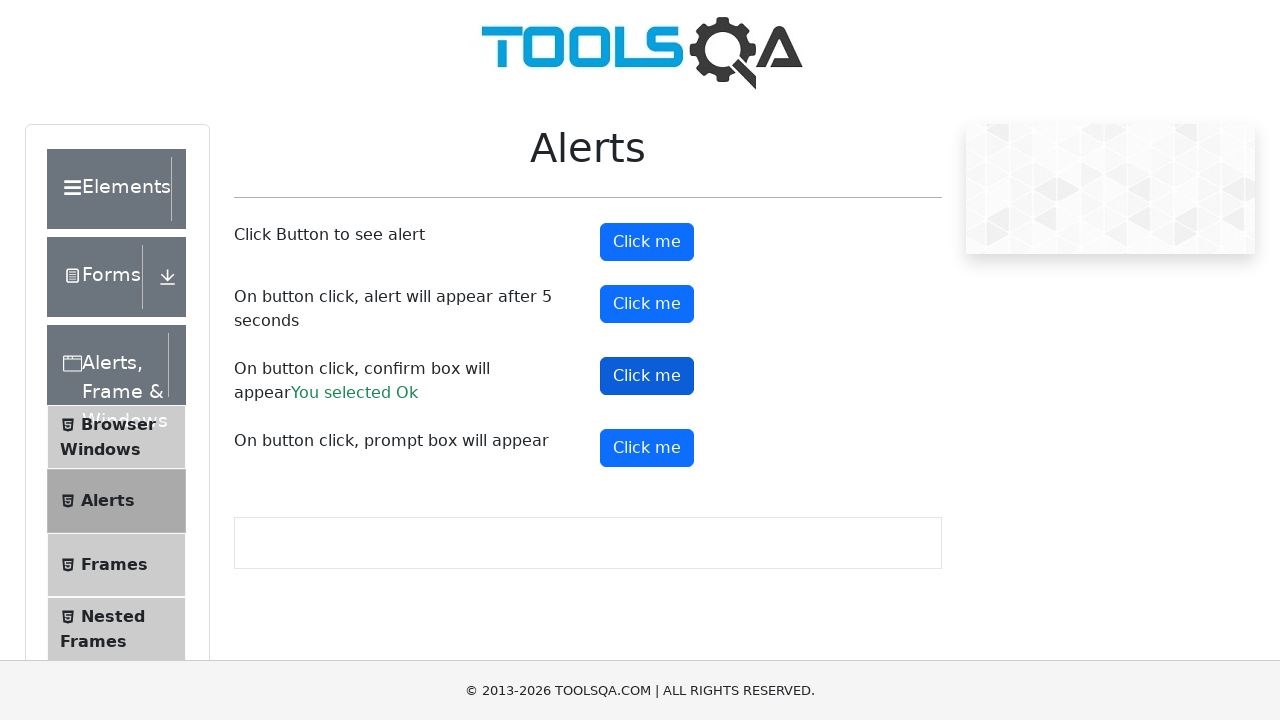

Set up dialog handler to accept prompt and enter 'hi'
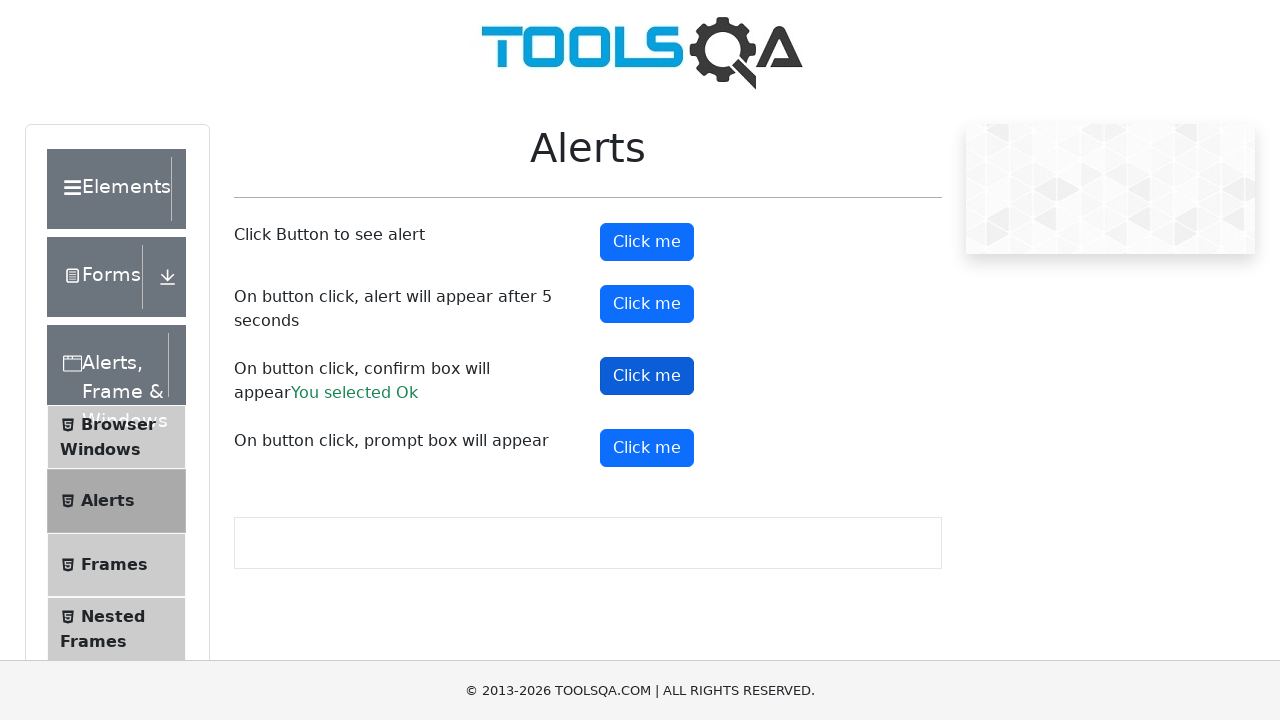

Clicked prompt button to trigger prompt alert at (647, 448) on #promtButton
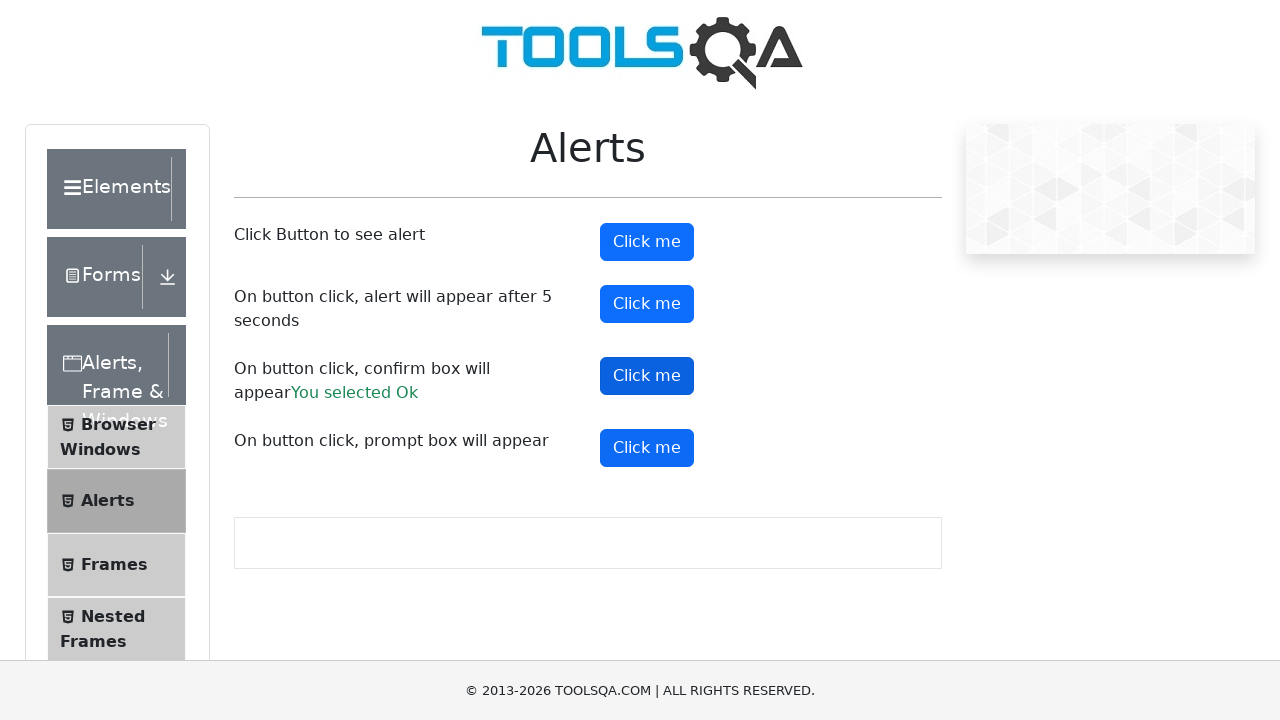

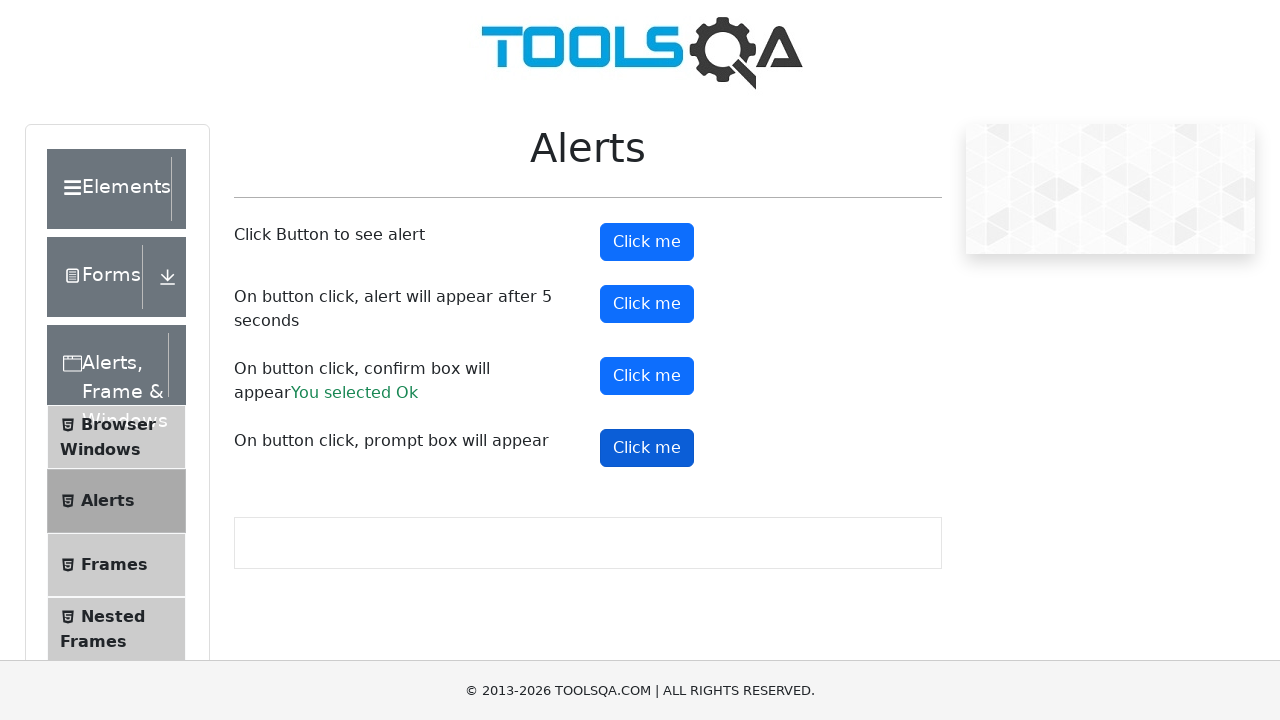